Tests dismissing a modal advertisement popup on a practice automation website by clicking the modal footer to close it.

Starting URL: http://the-internet.herokuapp.com/entry_ad

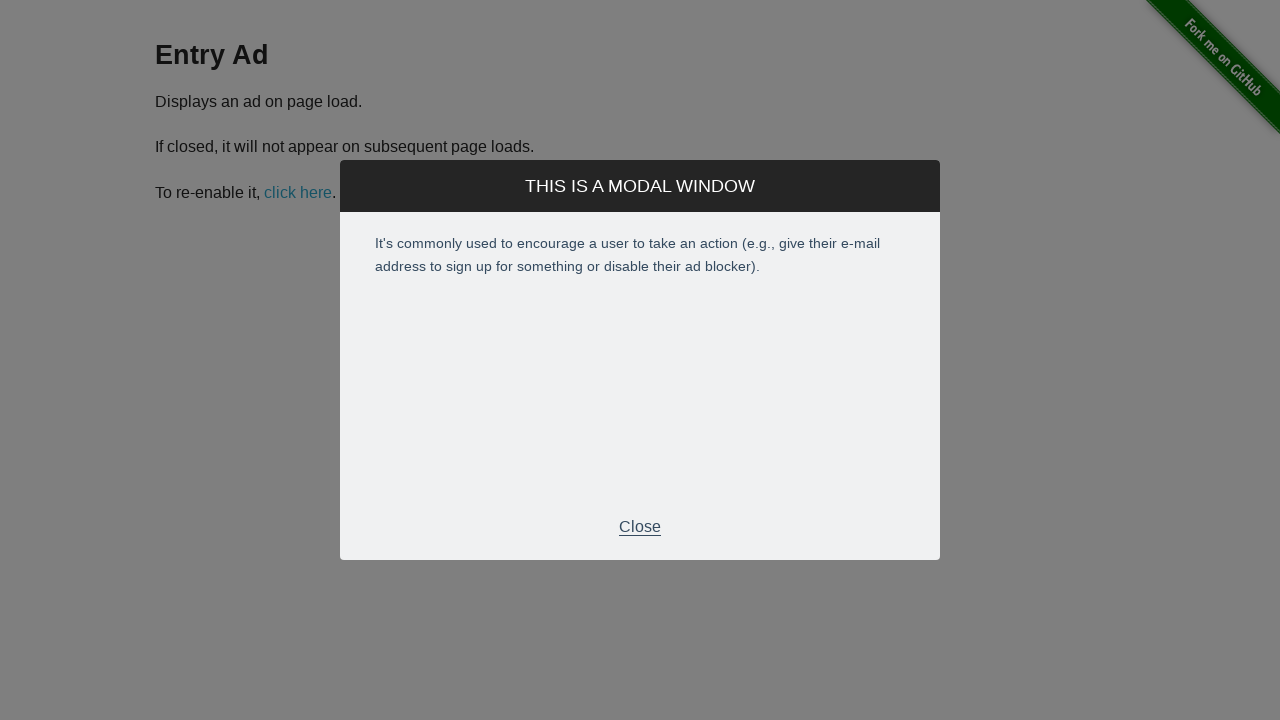

Modal advertisement popup appeared on the page
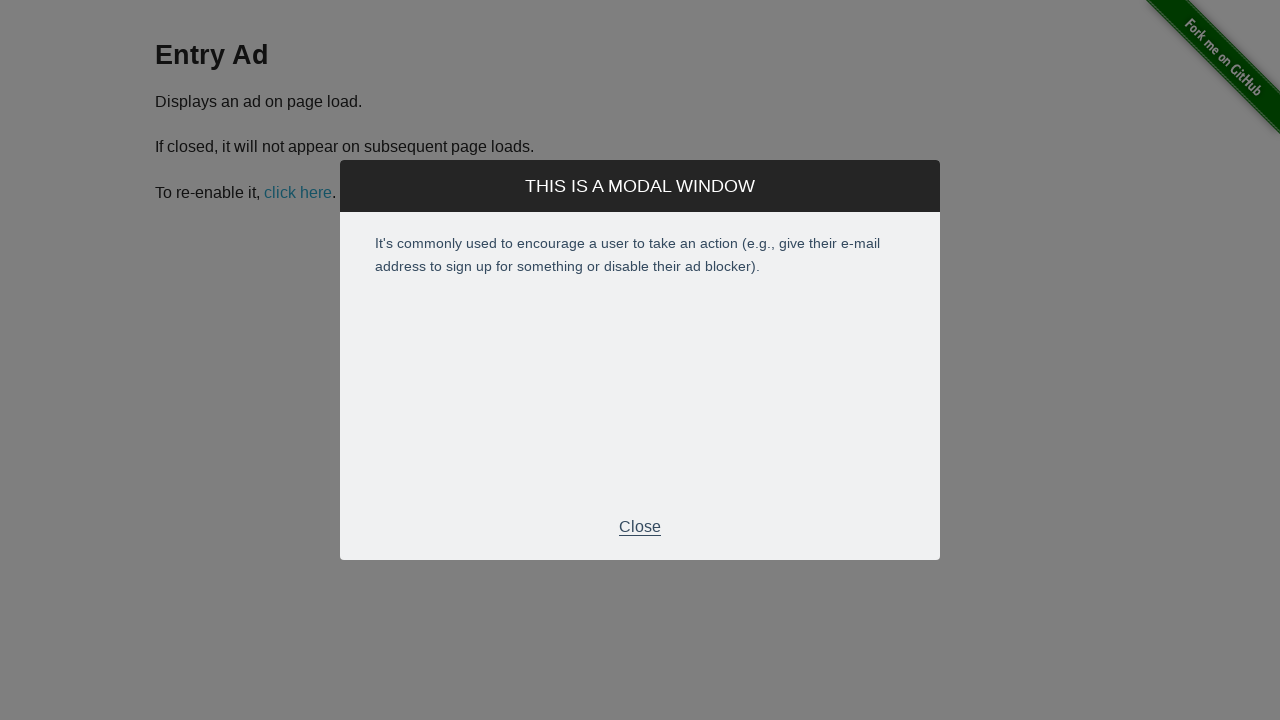

Clicked modal footer to dismiss the advertisement popup at (640, 527) on .modal-footer
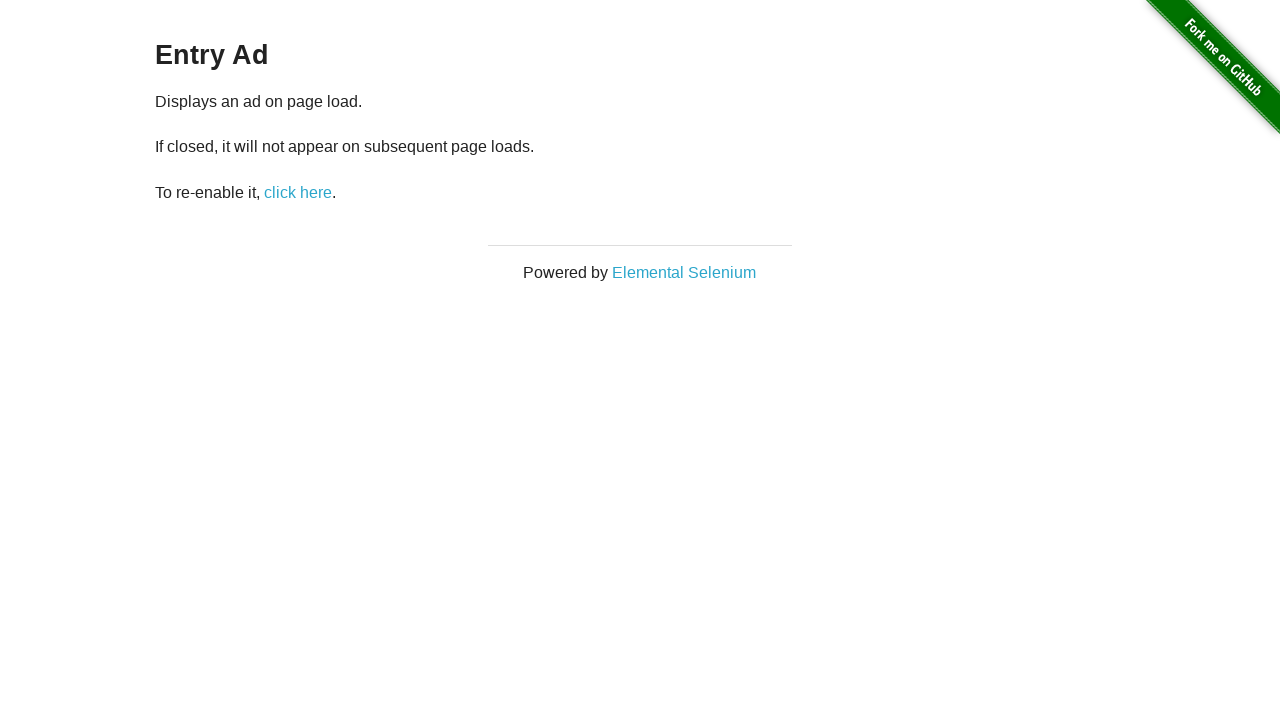

Modal advertisement popup closed successfully
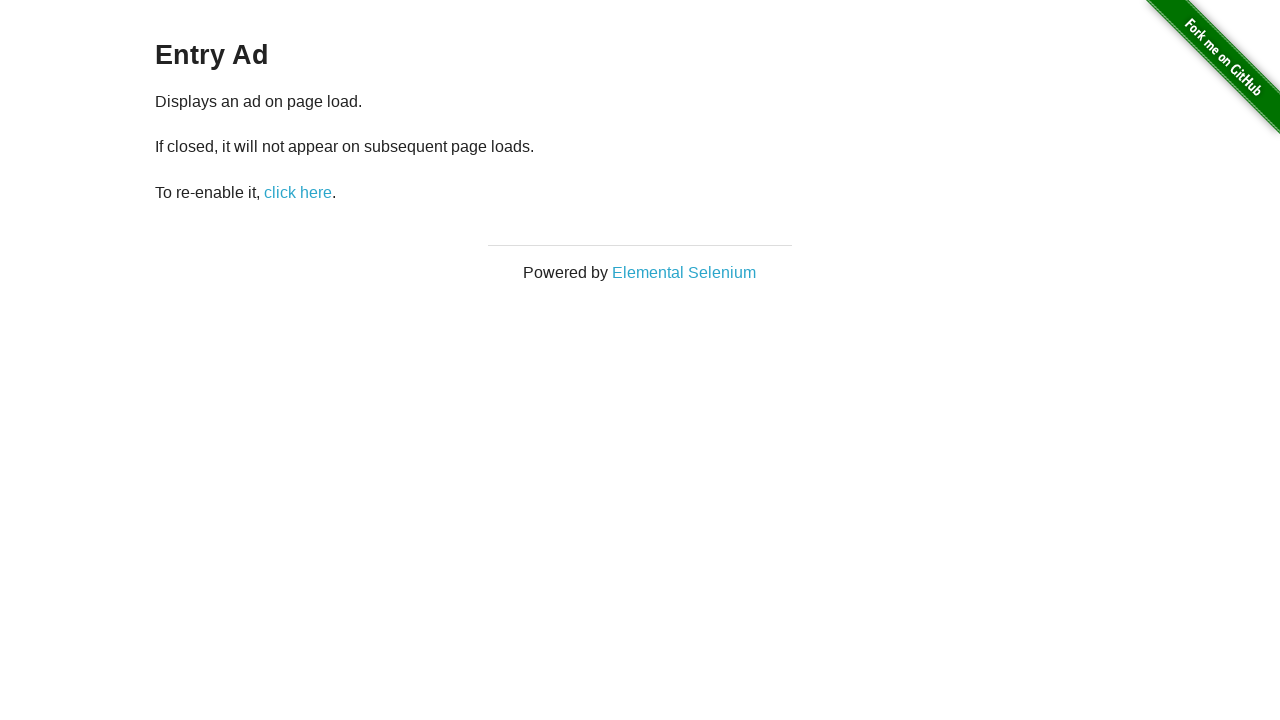

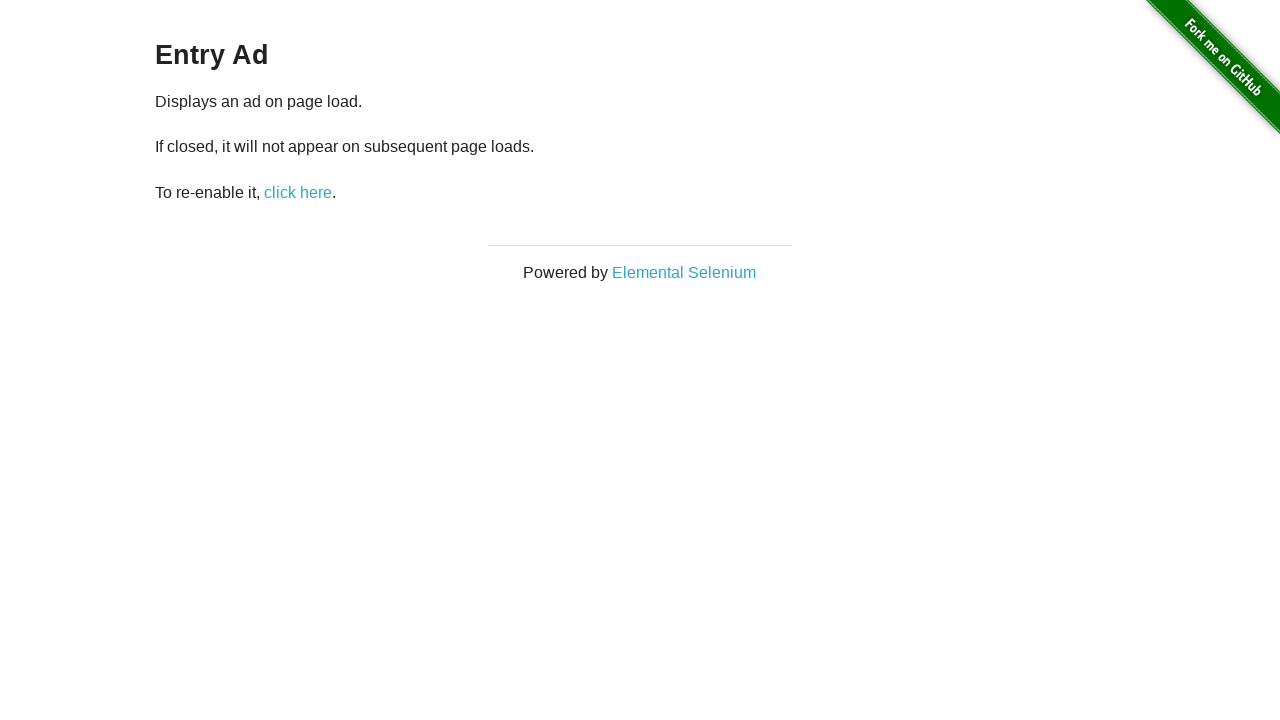